Tests modal dialog functionality by opening and closing both small and large modal dialogs on a demo QA site

Starting URL: https://demoqa.com/modal-dialogs

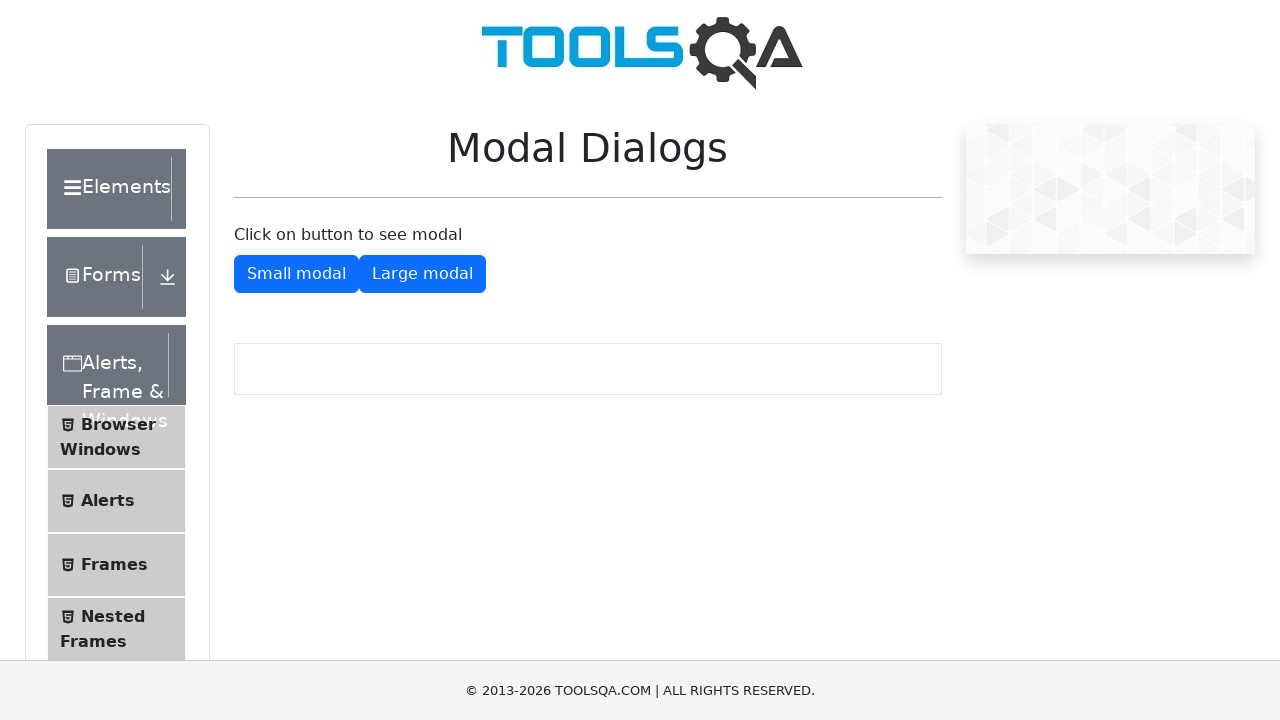

Clicked button to open small modal dialog at (296, 274) on #showSmallModal
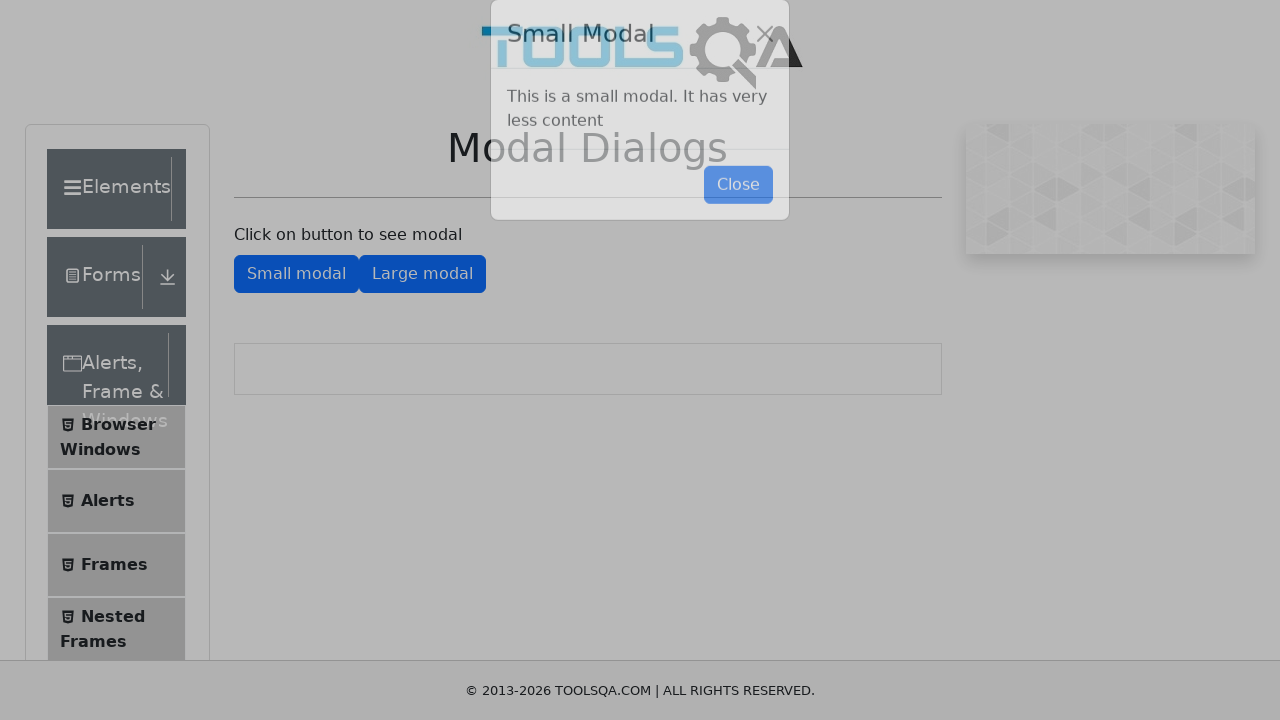

Small modal dialog appeared with close button visible
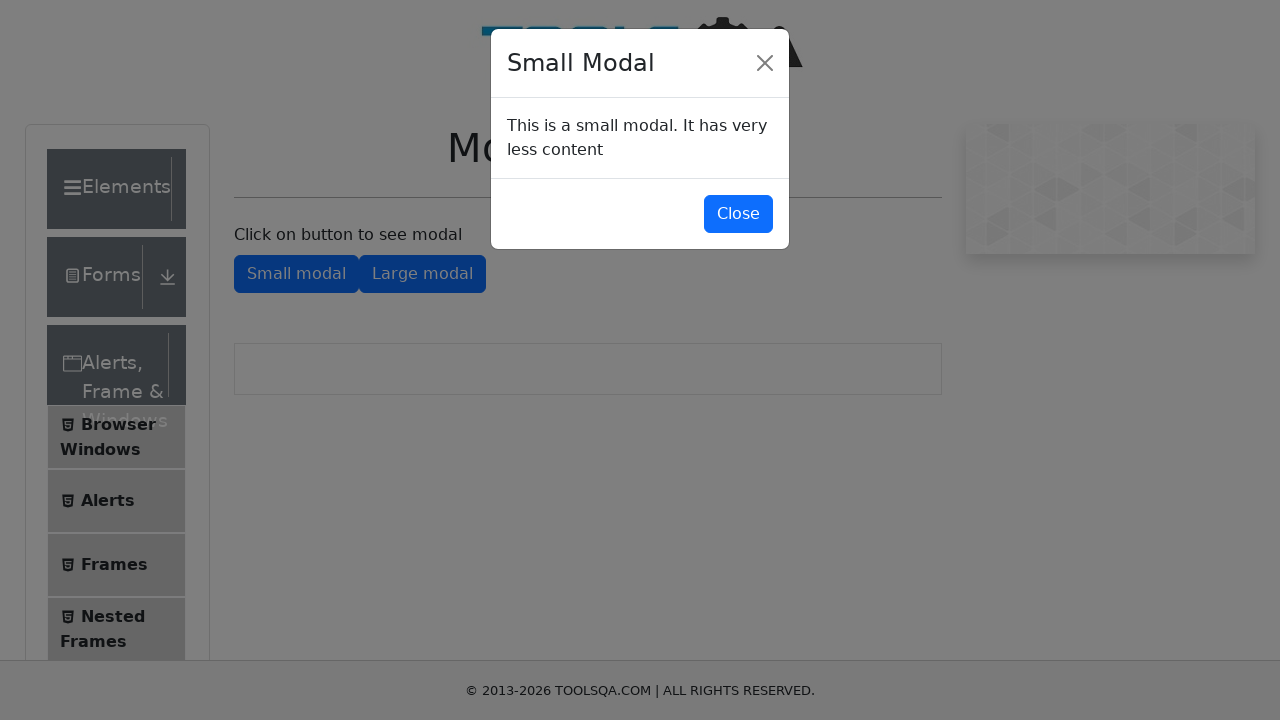

Clicked close button to dismiss small modal dialog at (738, 214) on #closeSmallModal
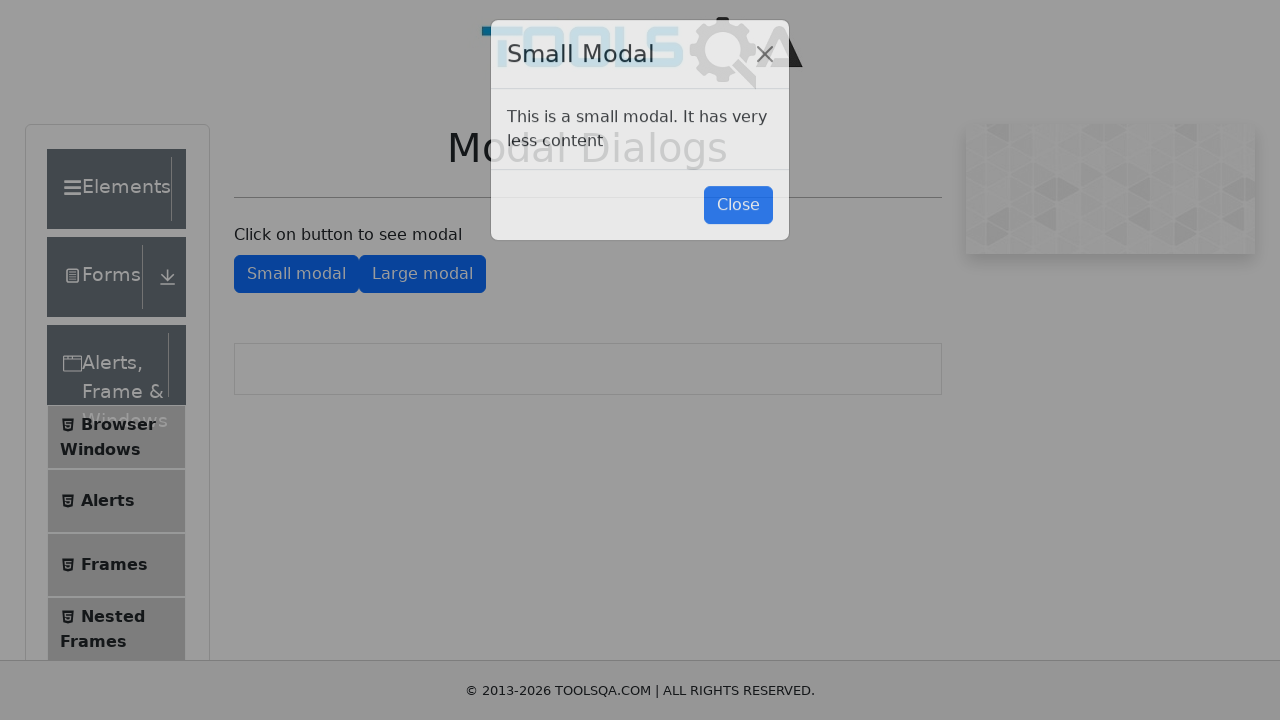

Clicked button to open large modal dialog at (422, 274) on #showLargeModal
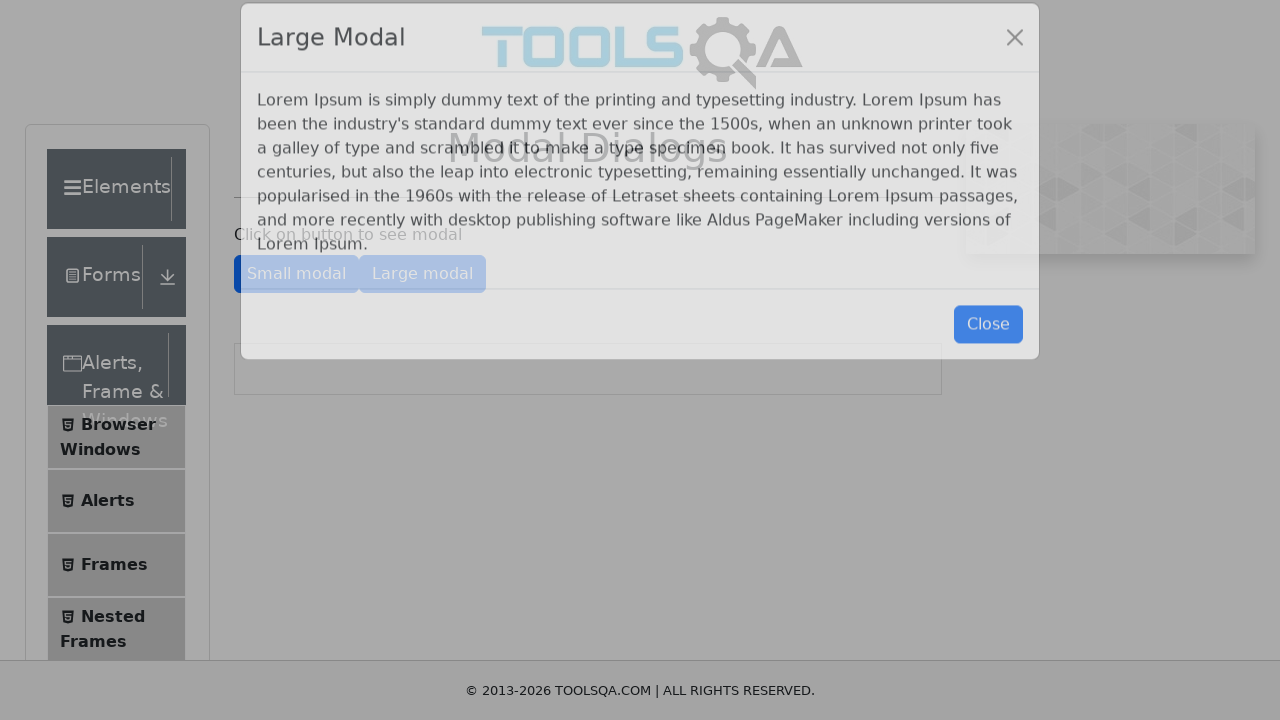

Large modal dialog appeared with close button visible
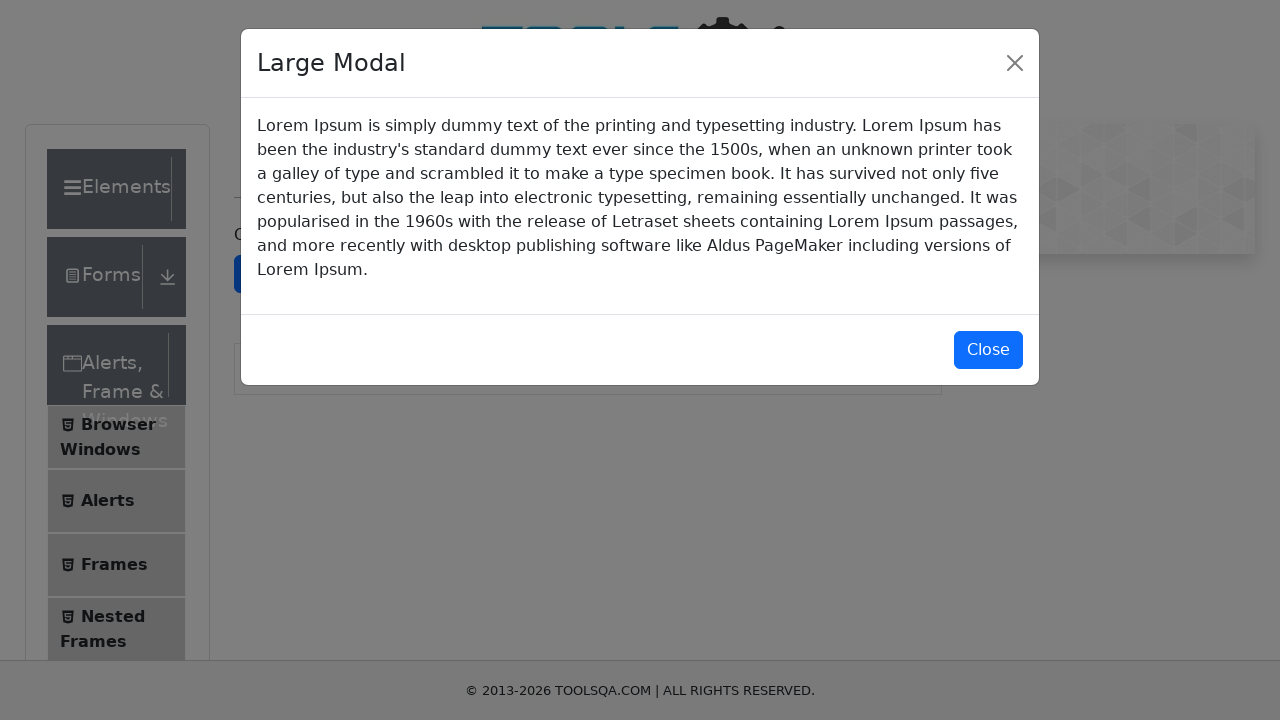

Clicked close button to dismiss large modal dialog at (988, 350) on #closeLargeModal
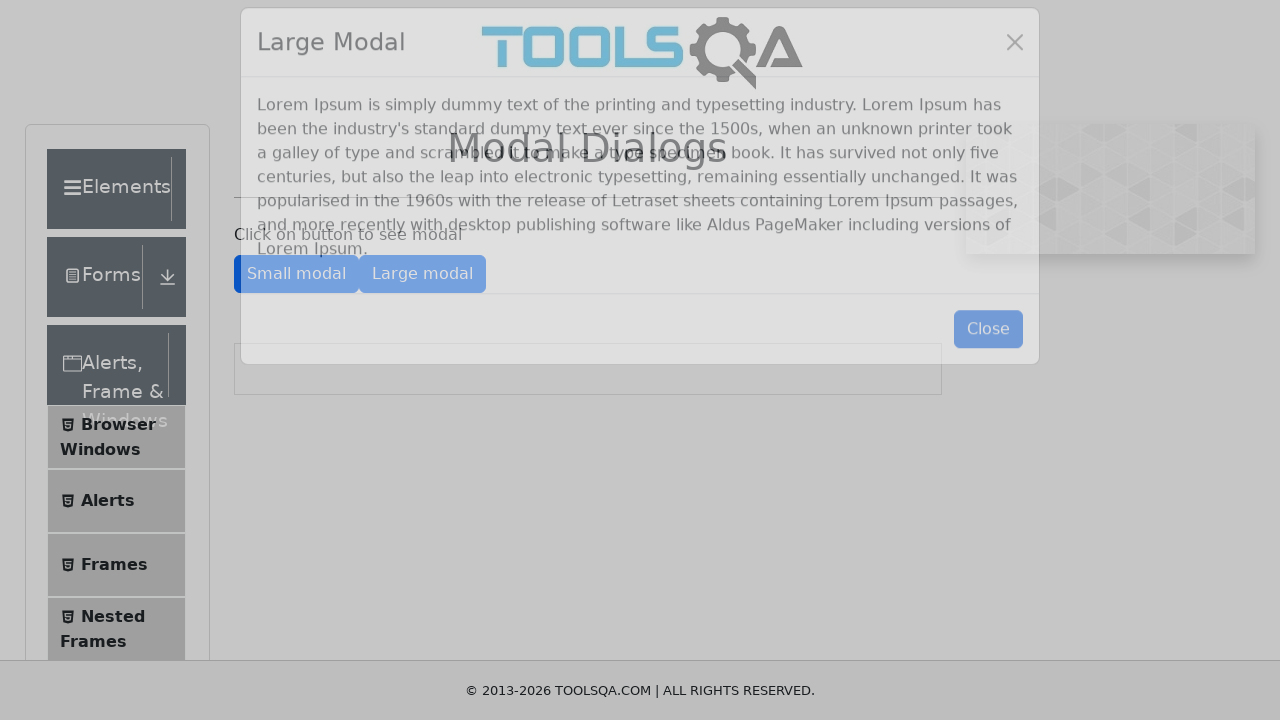

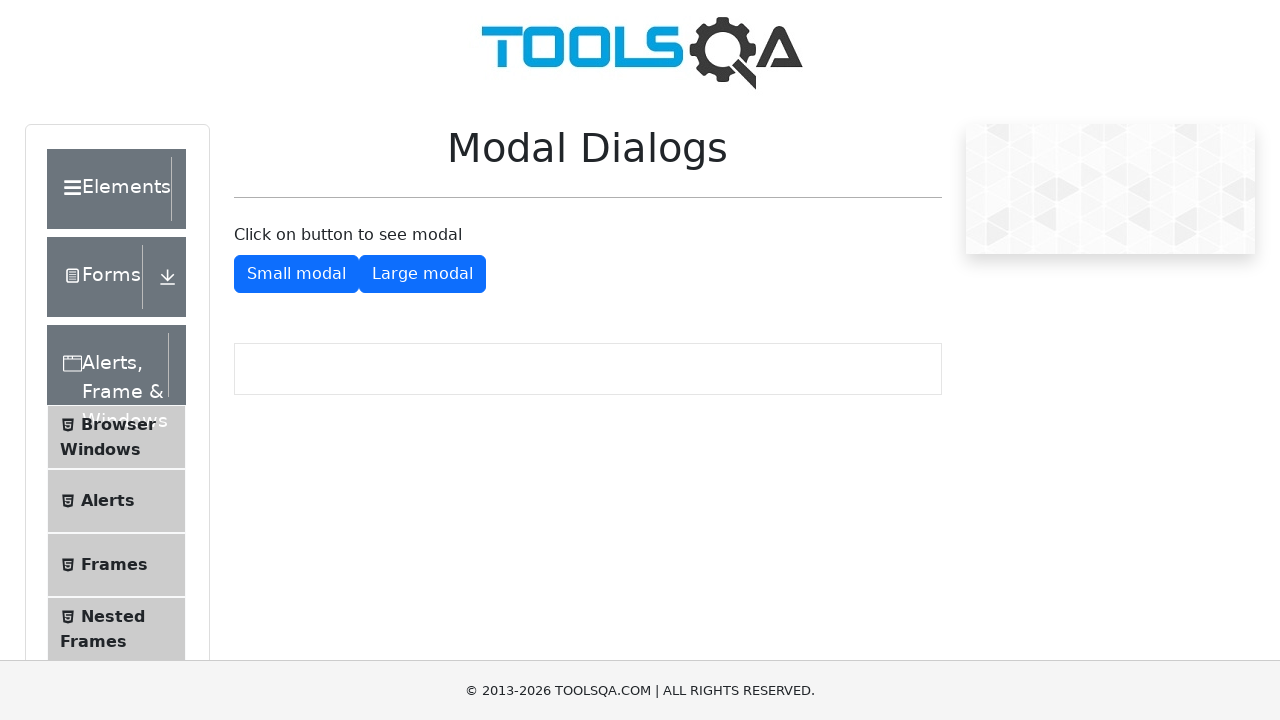